Tests prompt alert by navigating to the textbox alert tab, entering text in the prompt, and accepting it

Starting URL: https://demo.automationtesting.in/Alerts.html

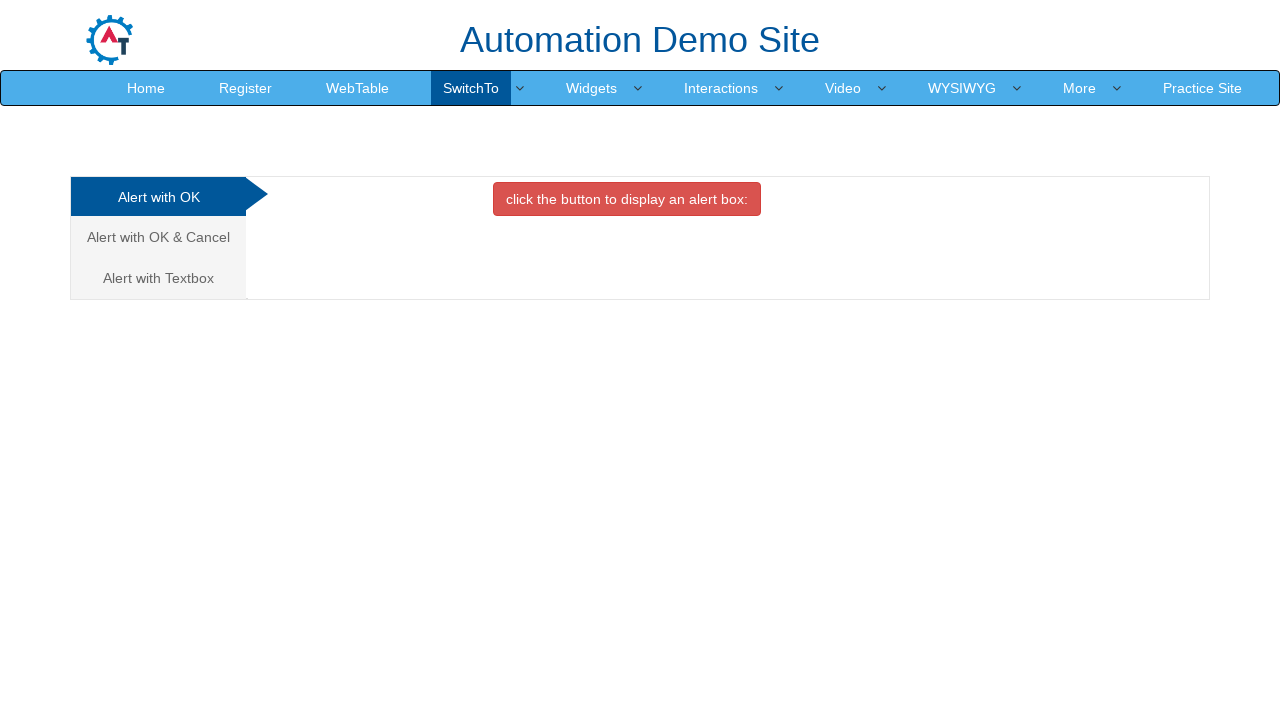

Clicked on 'Alert with Textbox' tab at (158, 278) on xpath=//a[text()="Alert with Textbox "]
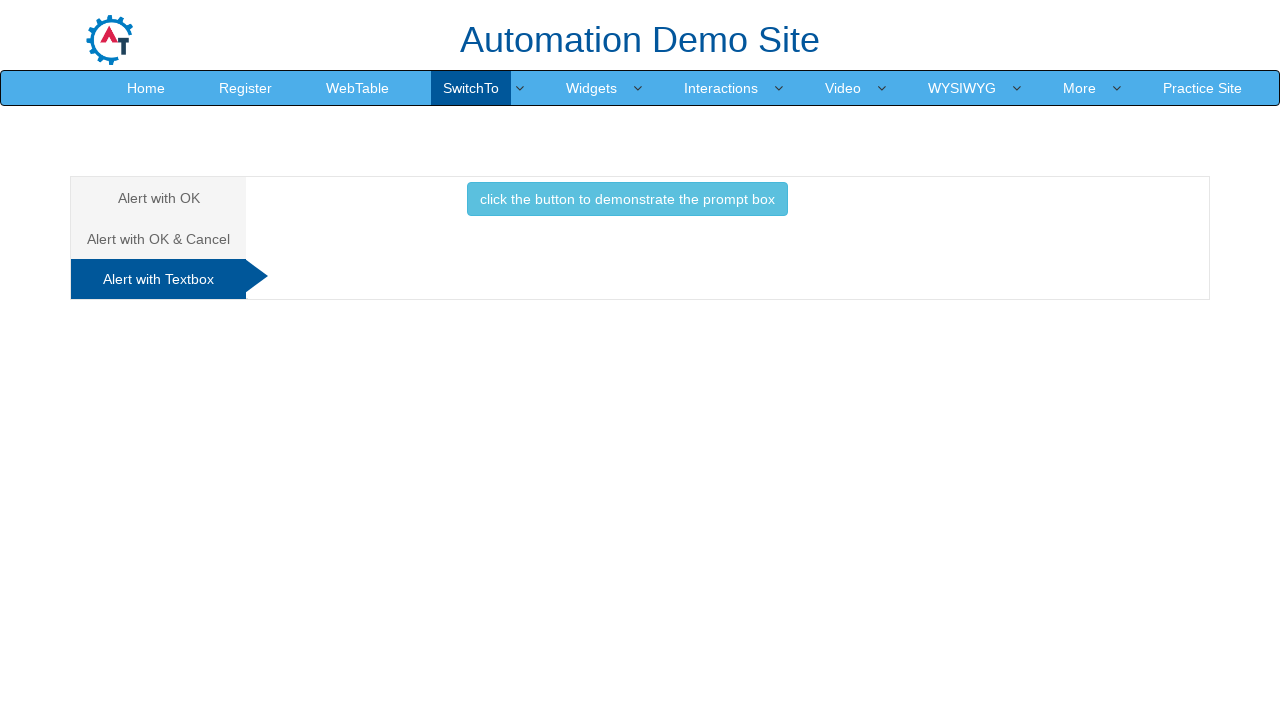

Clicked button to trigger prompt alert at (627, 199) on xpath=//button[@class="btn btn-info"]
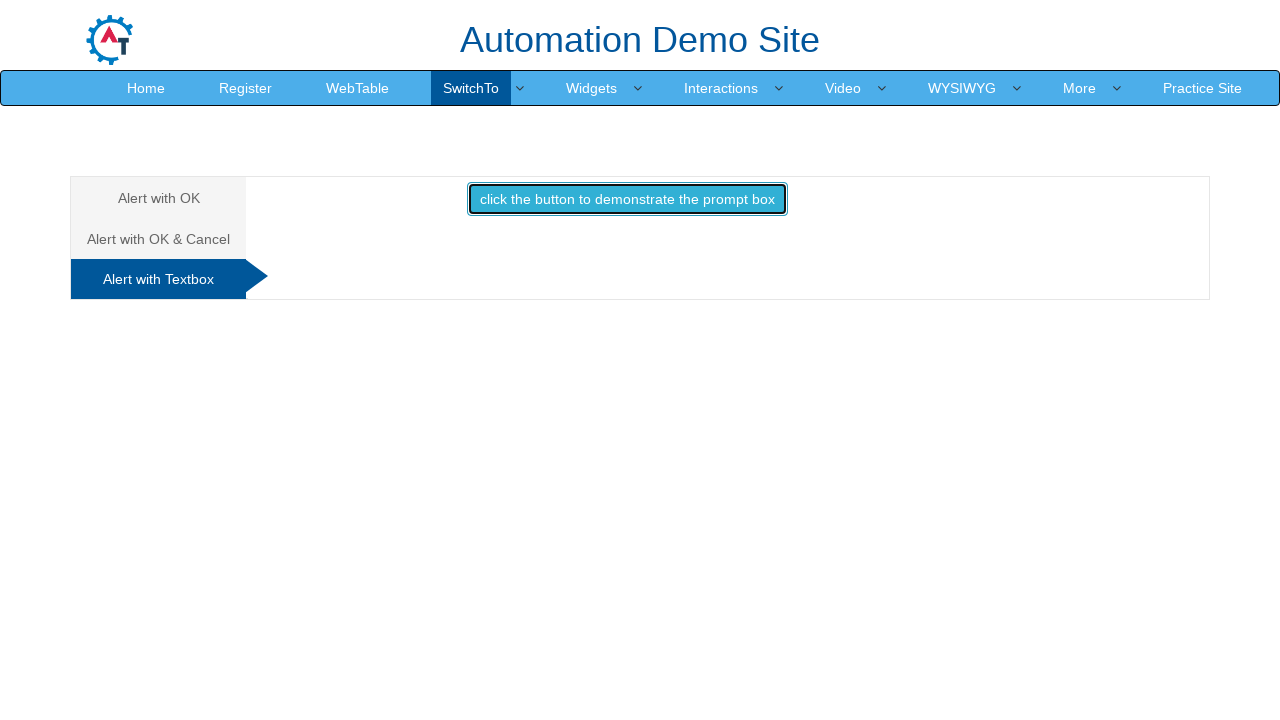

Handled prompt alert by entering 'test input' and accepting
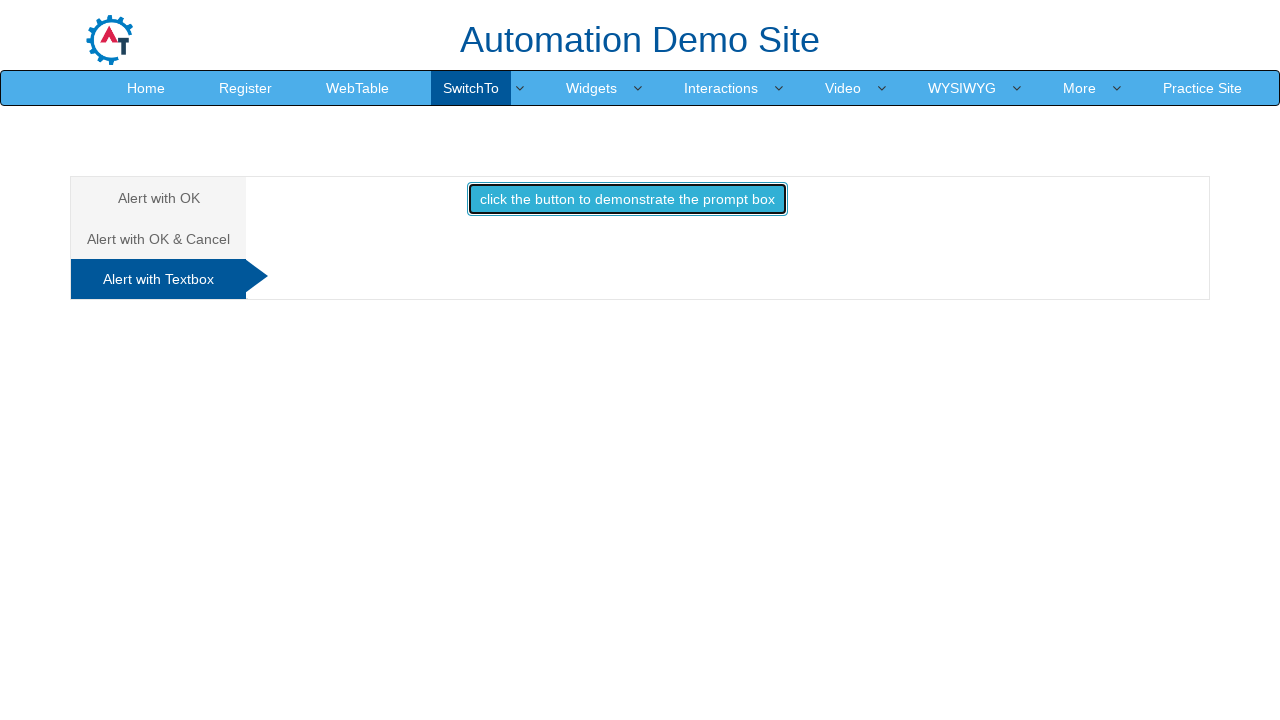

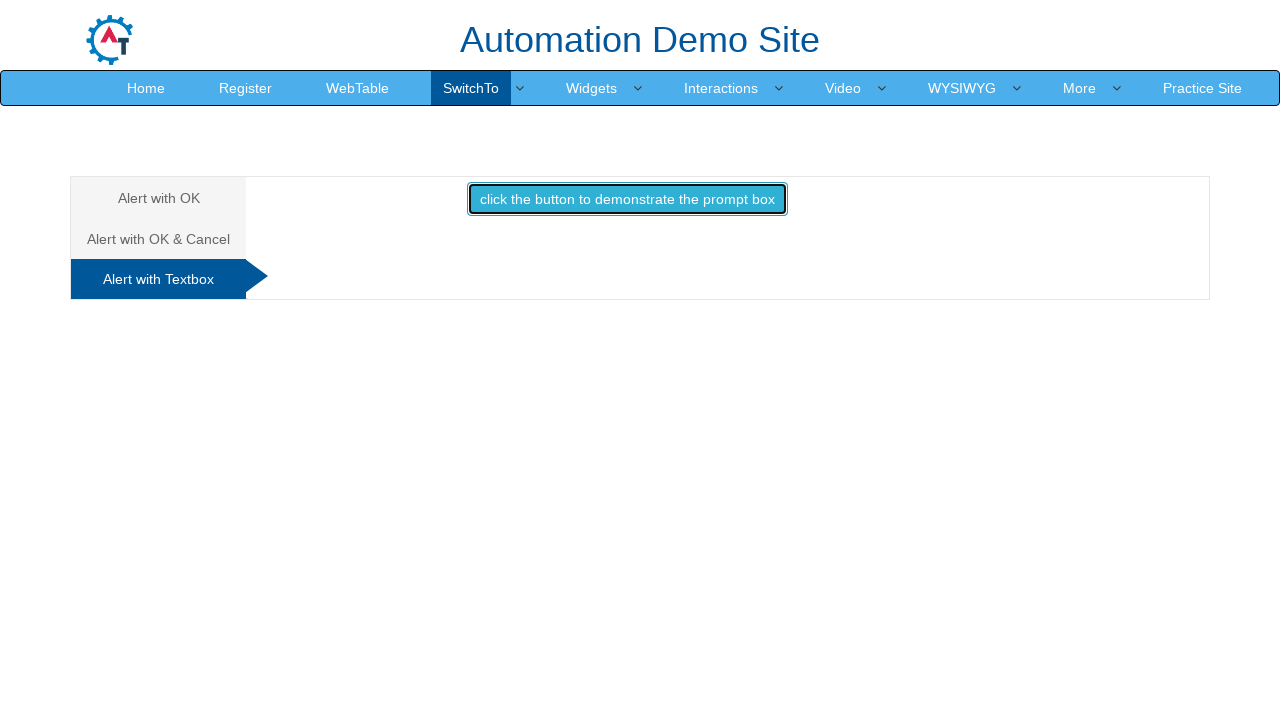